Navigates to Trendyol website and retrieves page information including title and URL

Starting URL: https://www.trendyol.com

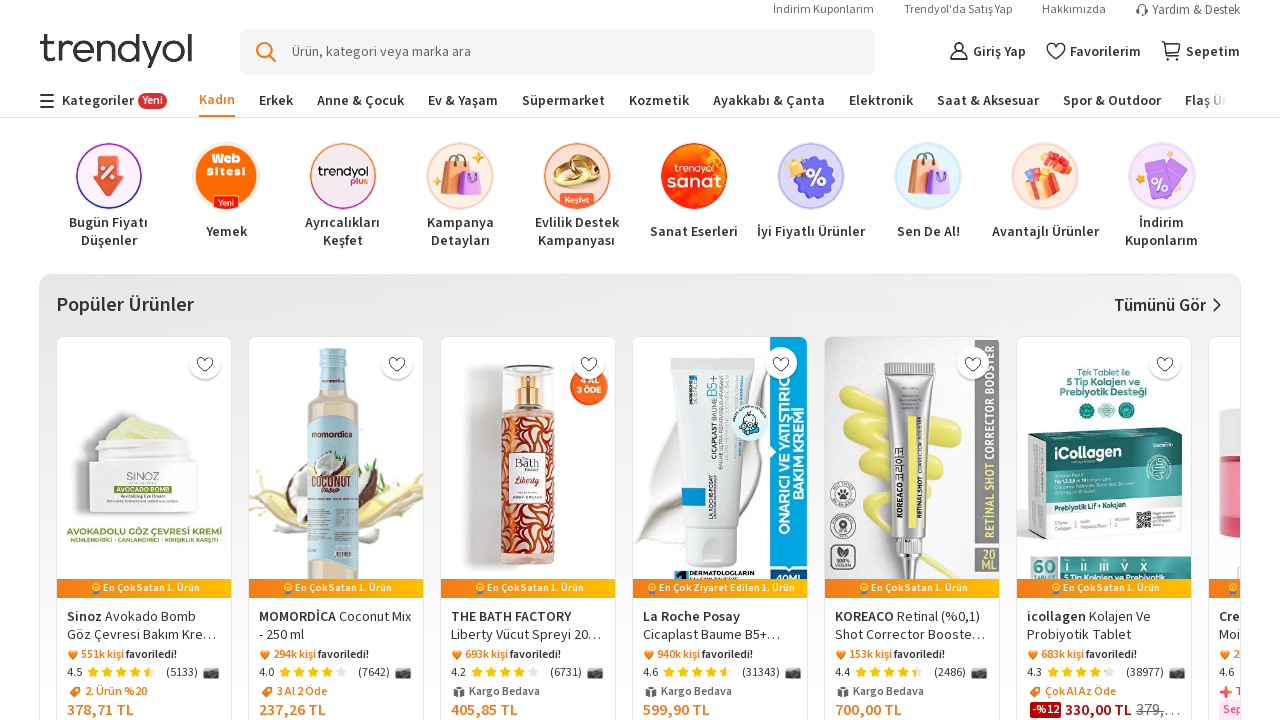

Navigated to Trendyol website
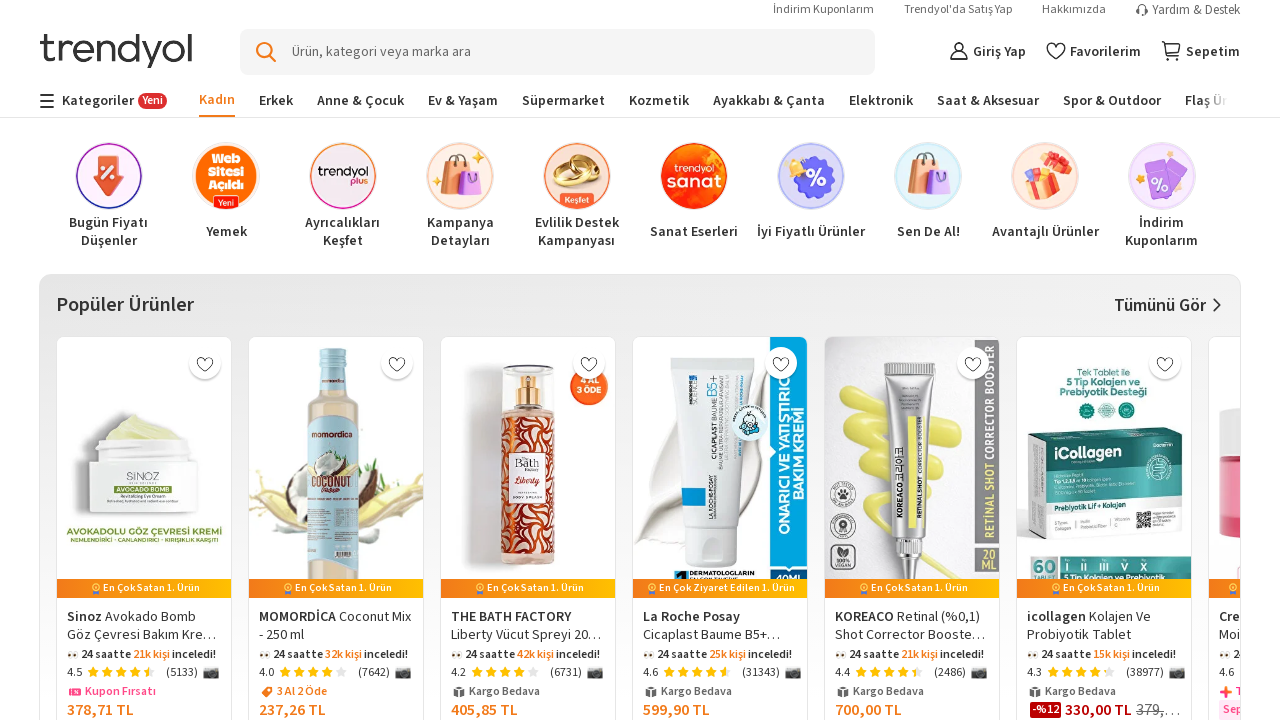

Retrieved page title: En Trend Ürünler Türkiye'nin Online Alışveriş Sitesi Trendyol'da
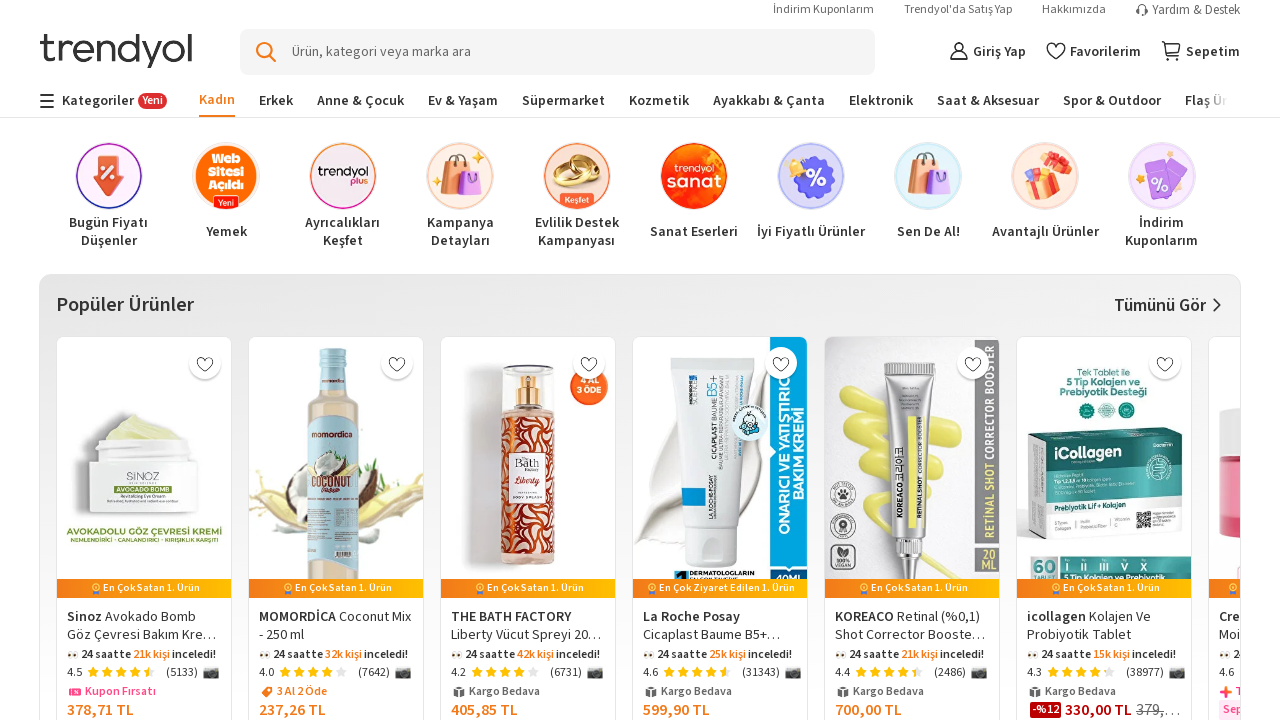

Retrieved current URL: https://www.trendyol.com/
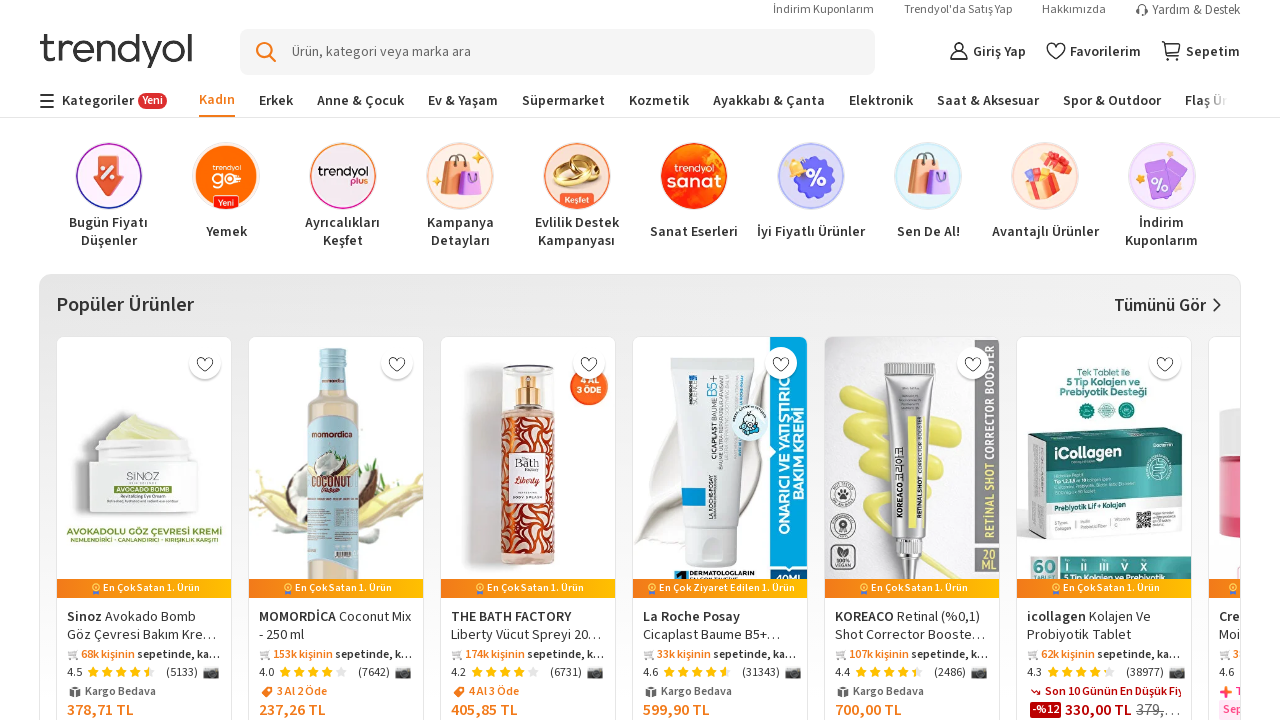

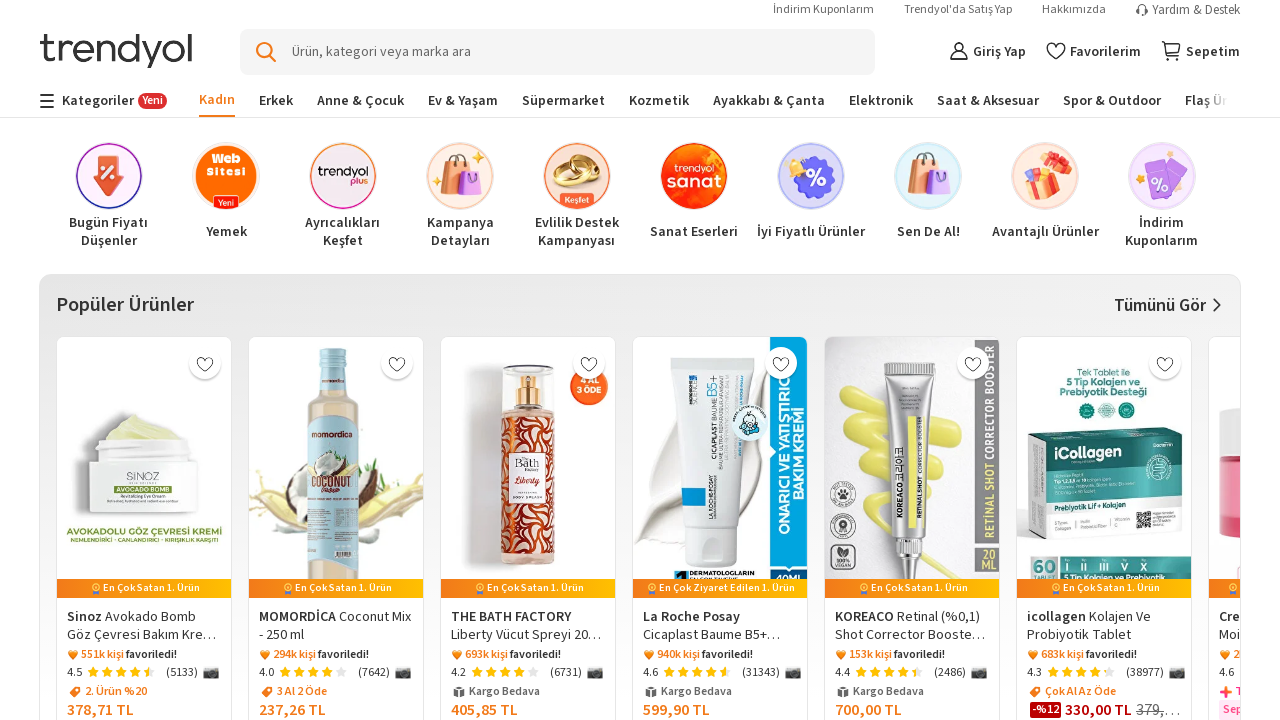